Tests dropdown selection functionality on OrangeHRM trial signup page by selecting different country options using various methods

Starting URL: https://www.orangehrm.com/en/orangehrm-30-day-trial

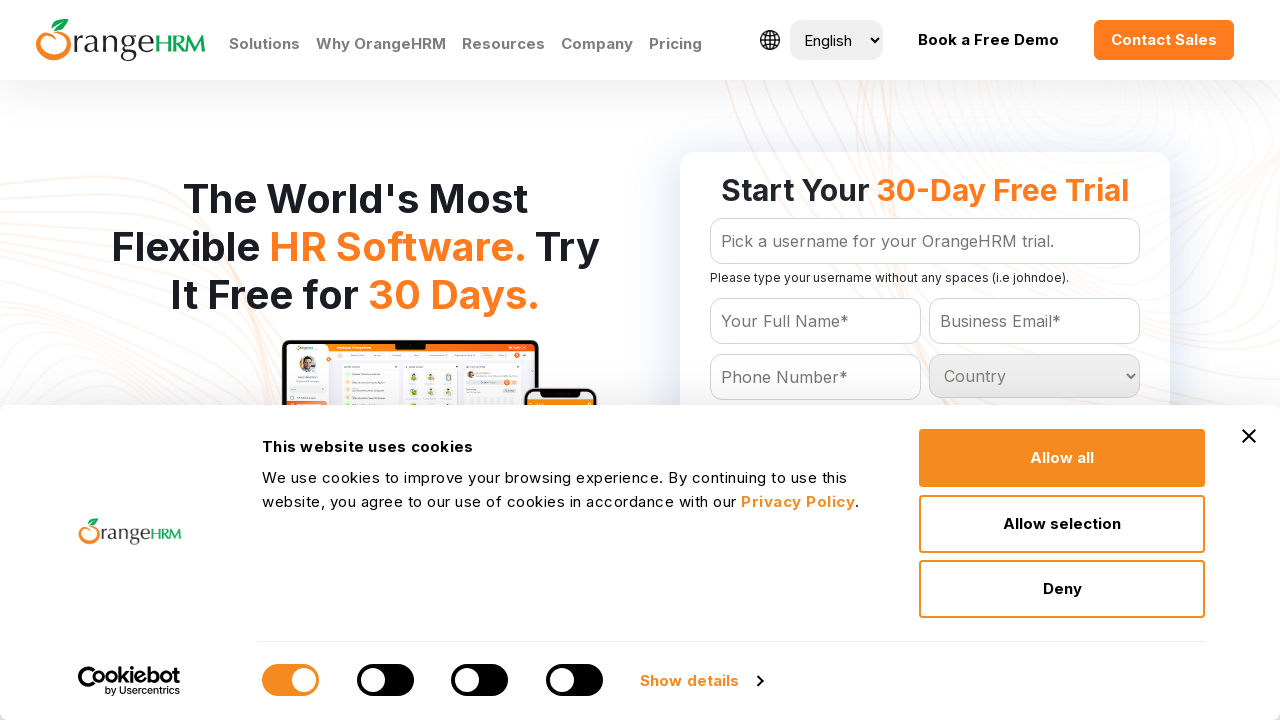

Selected 5th country option from dropdown by index on #Form_getForm_Country
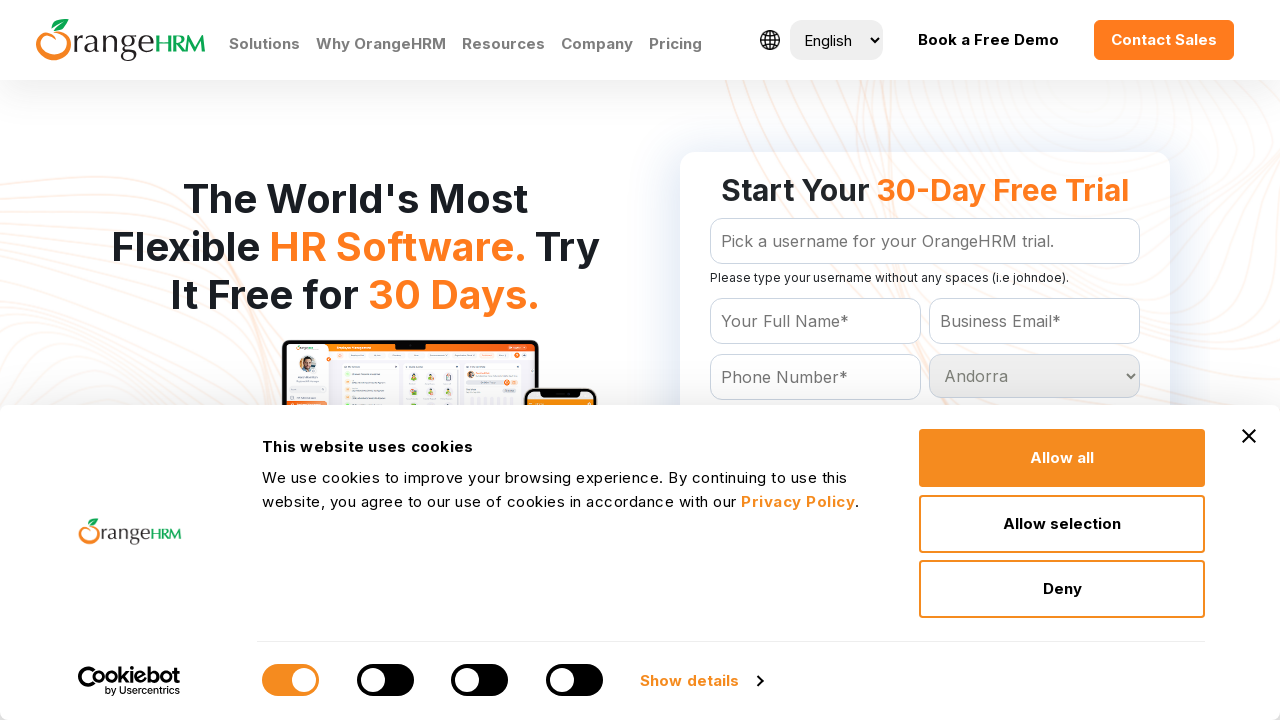

Selected Brazil from country dropdown by label on #Form_getForm_Country
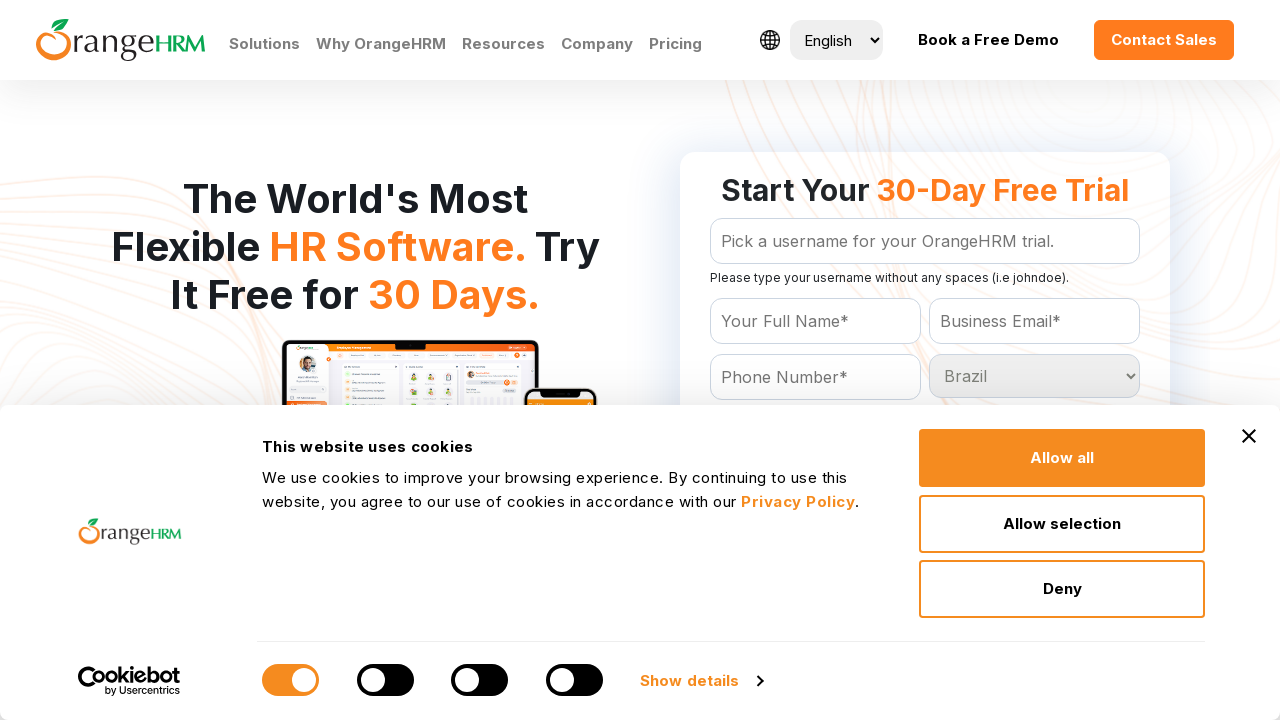

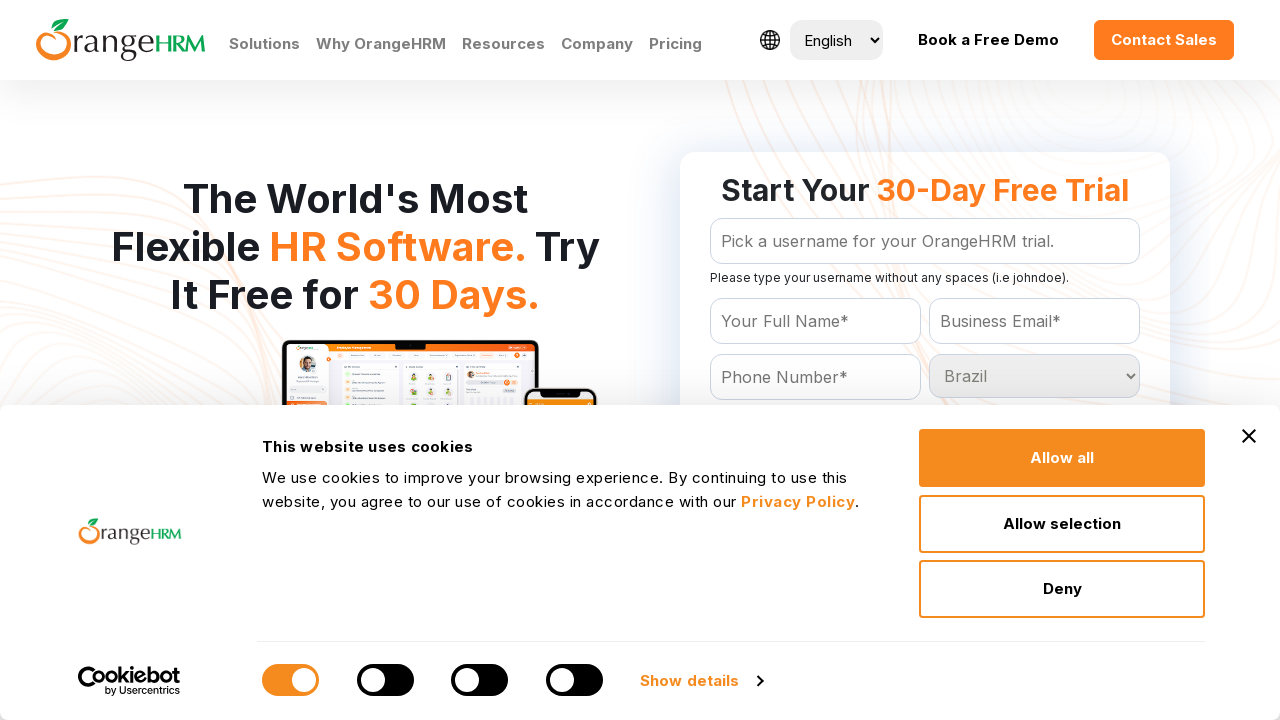